Tests accepting a simple JavaScript alert by clicking a button and accepting the alert dialog

Starting URL: https://demoqa.com/alerts

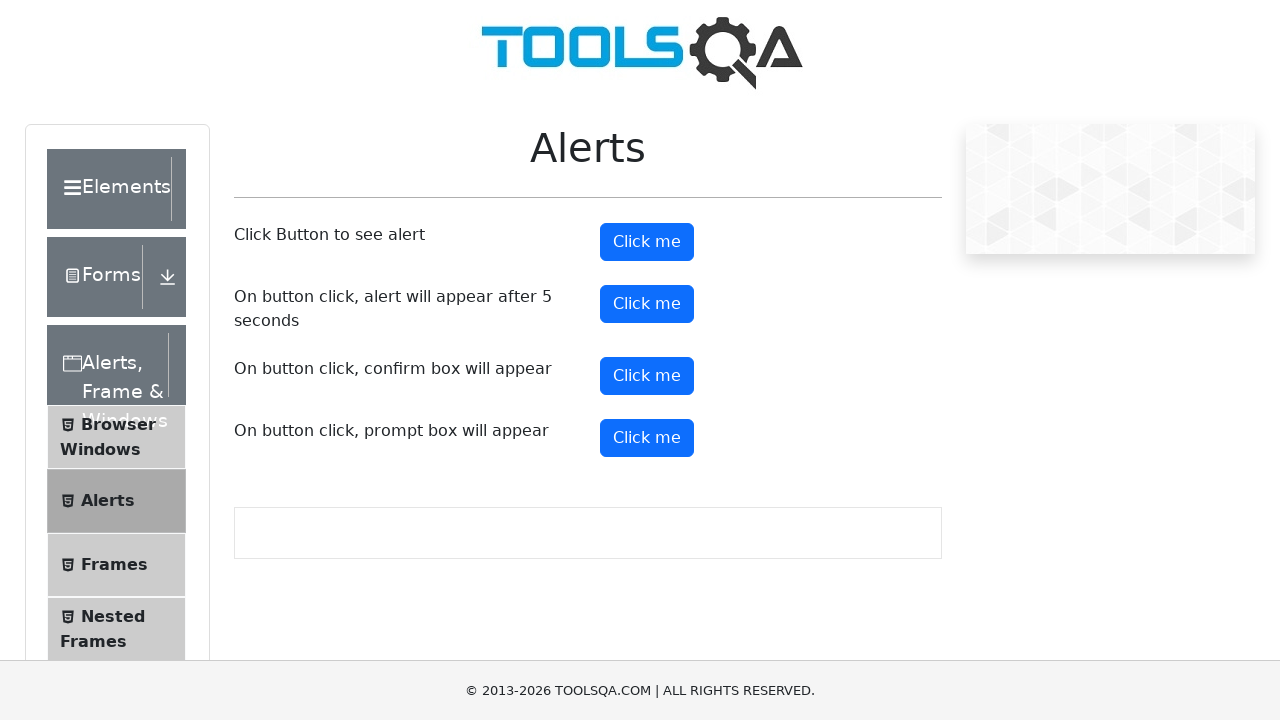

Clicked alert button to trigger JavaScript alert dialog at (647, 242) on button#alertButton
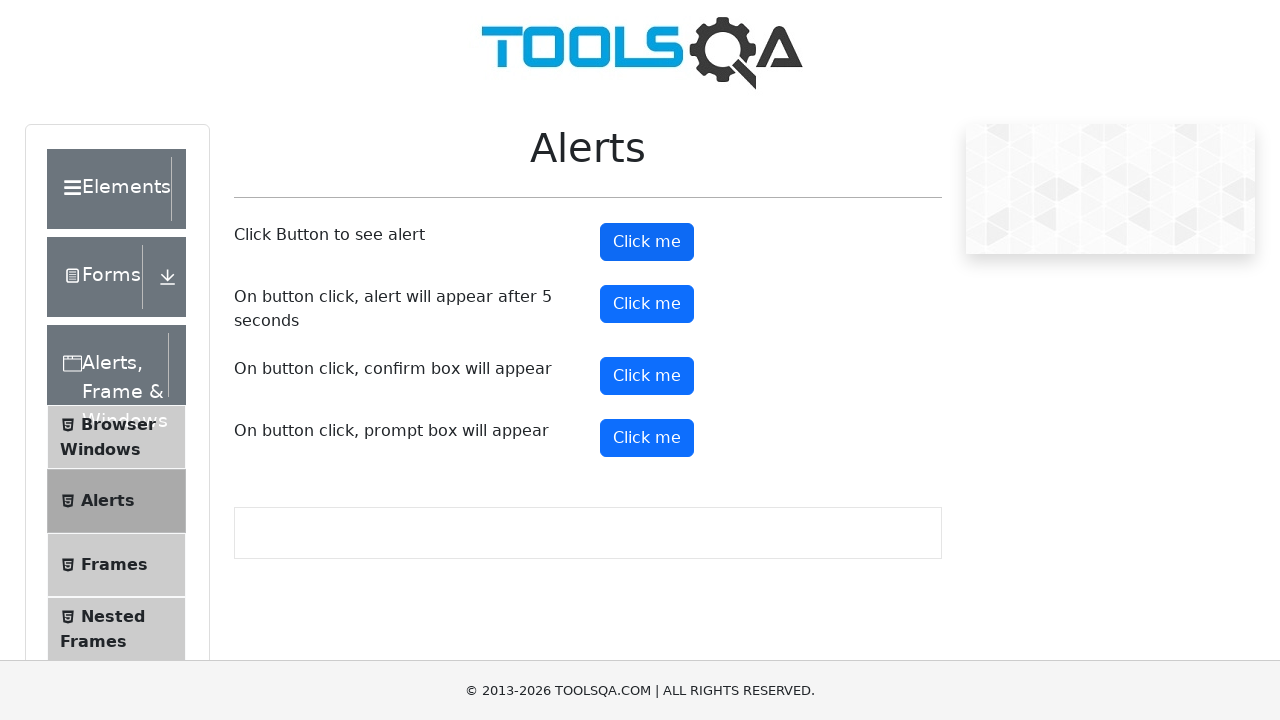

Set up dialog handler to accept the alert
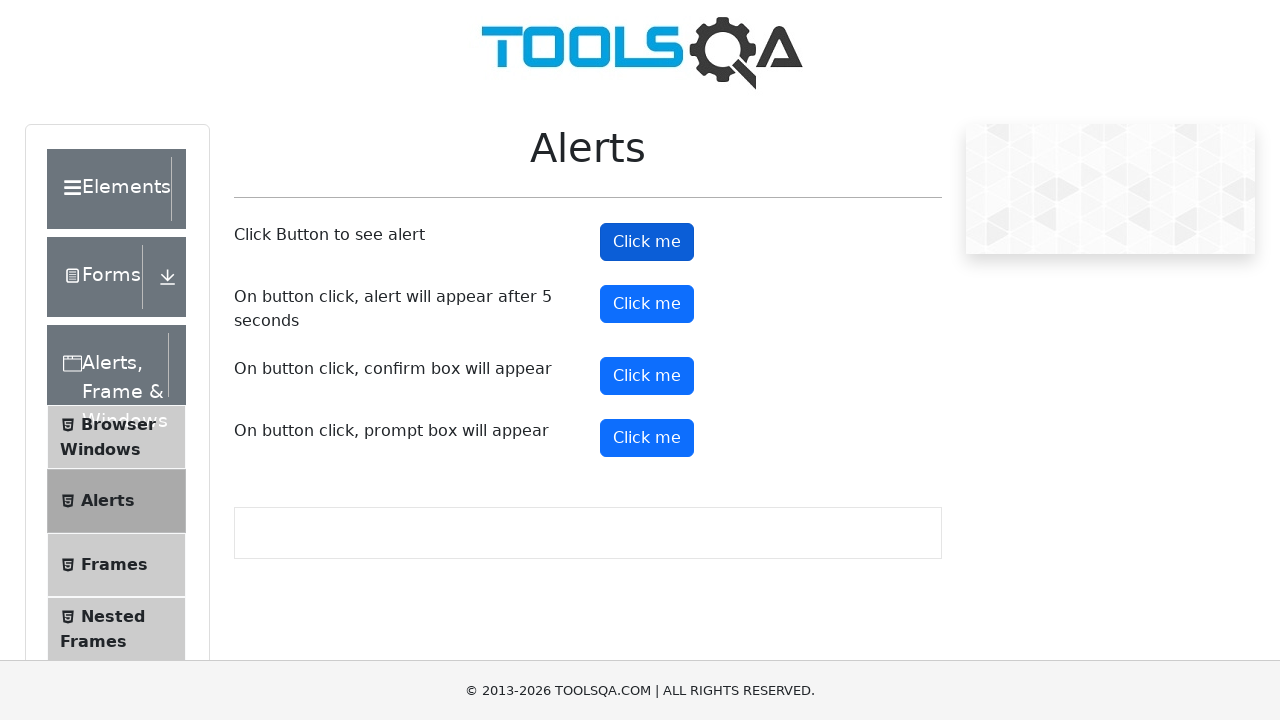

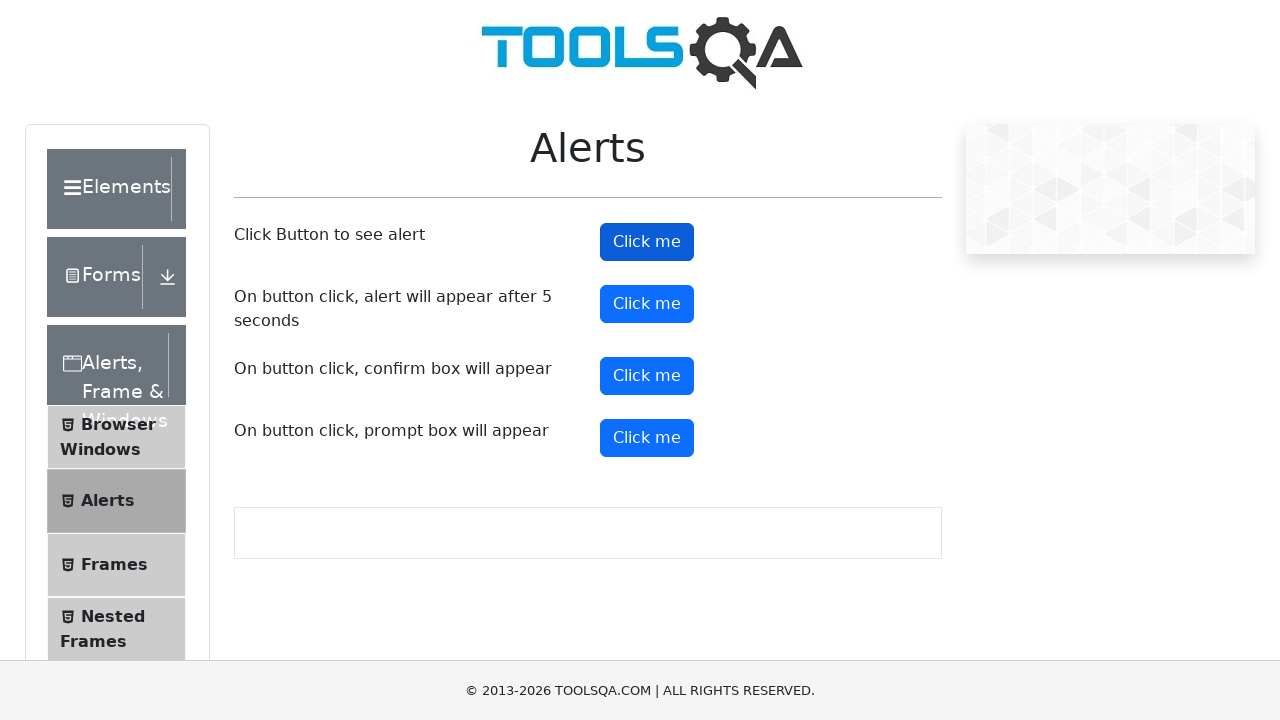